Navigates to the card previews/spoilers section of the website

Starting URL: https://www.mtggoldfish.com

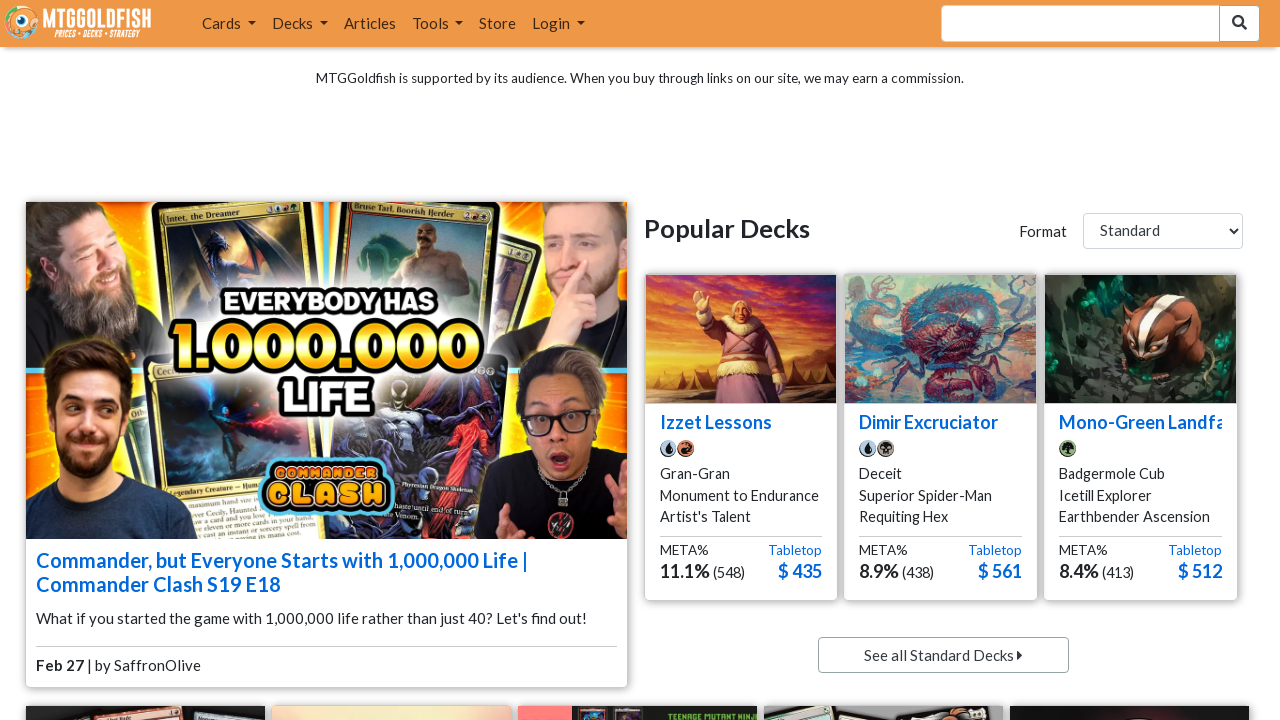

Clicked on Previews link to navigate to card previews/spoilers section at (576, 360) on a[href='/previews']
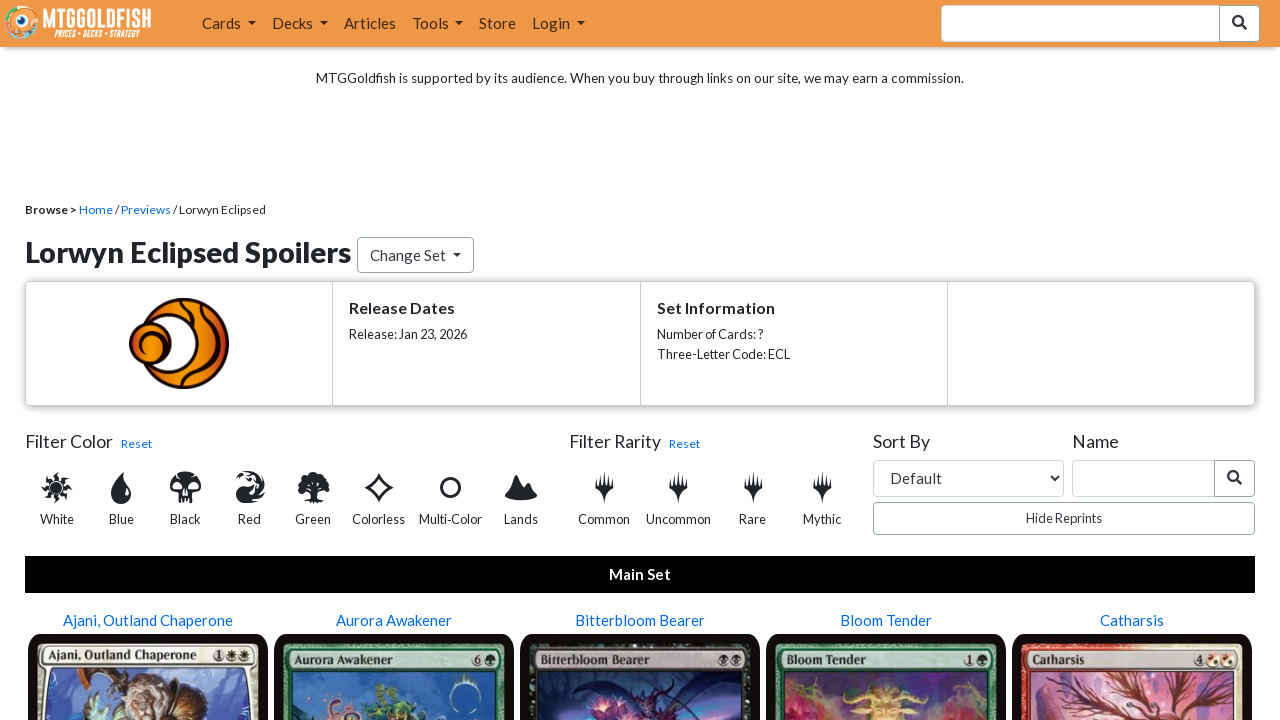

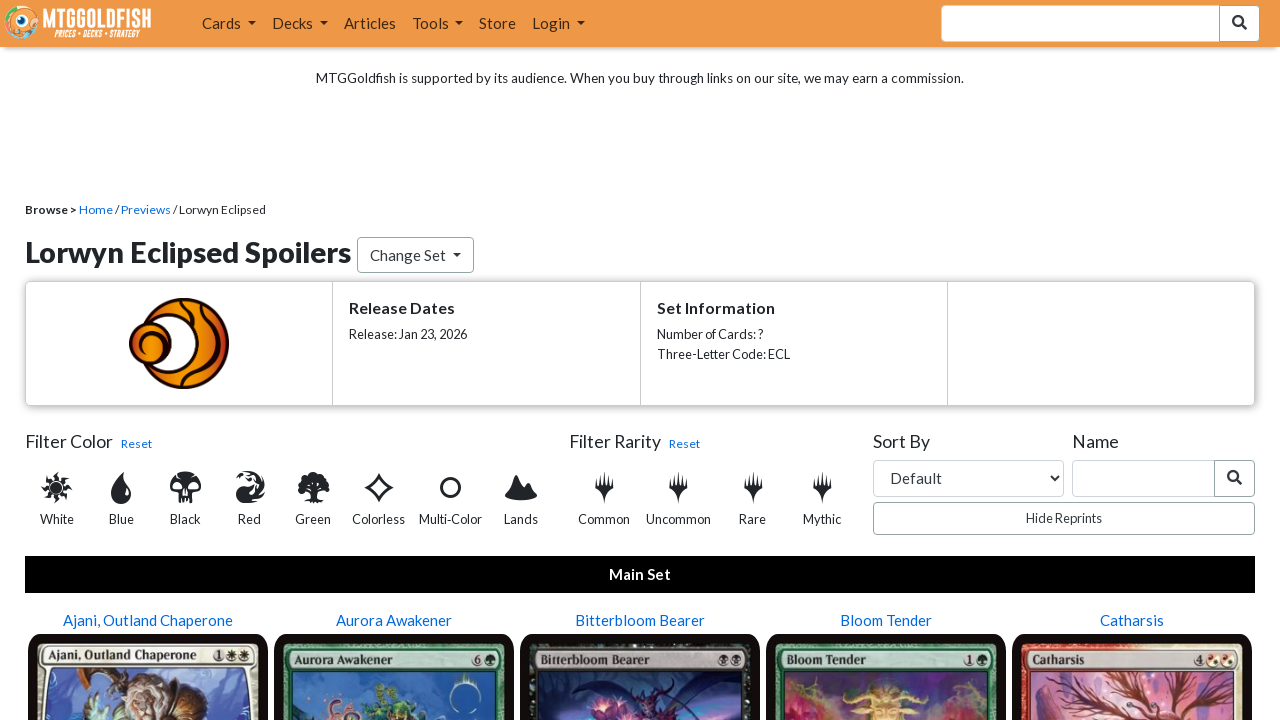